Navigates to Myntra's ethnic tops product page and tests window maximize/minimize functionality

Starting URL: https://www.myntra.com/ethnic-tops/

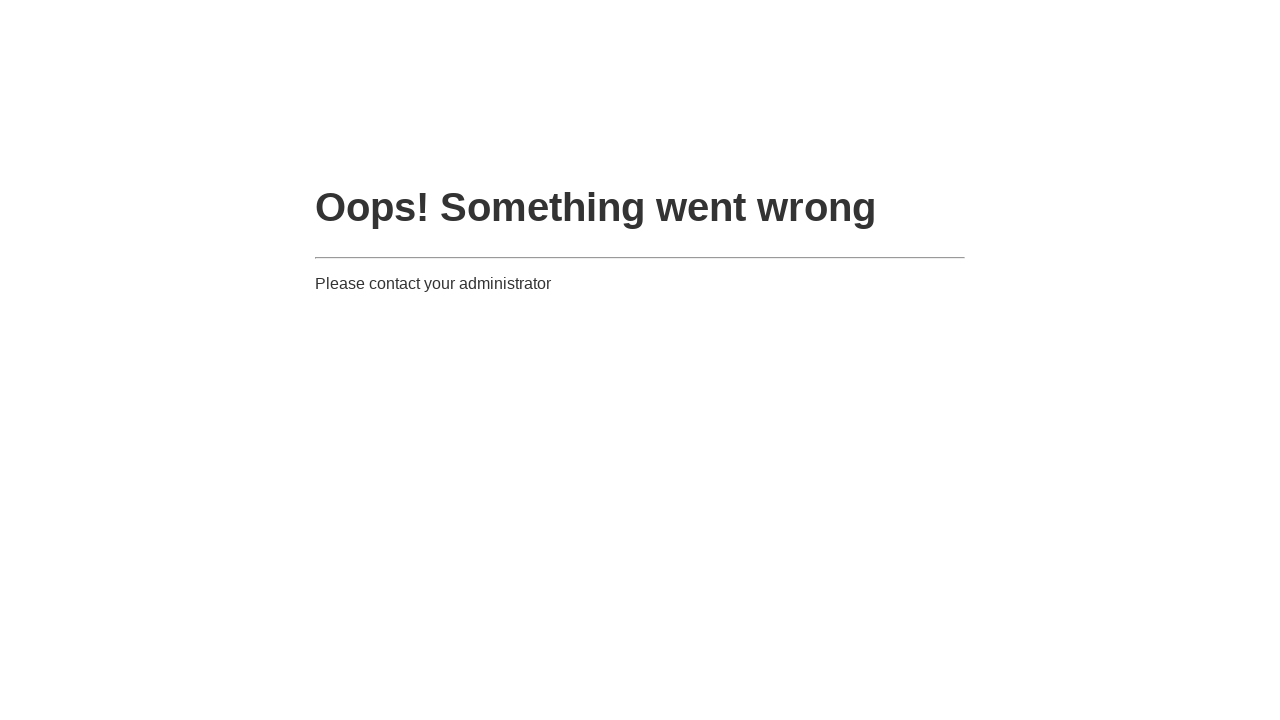

Maximized browser window to 1920x1080
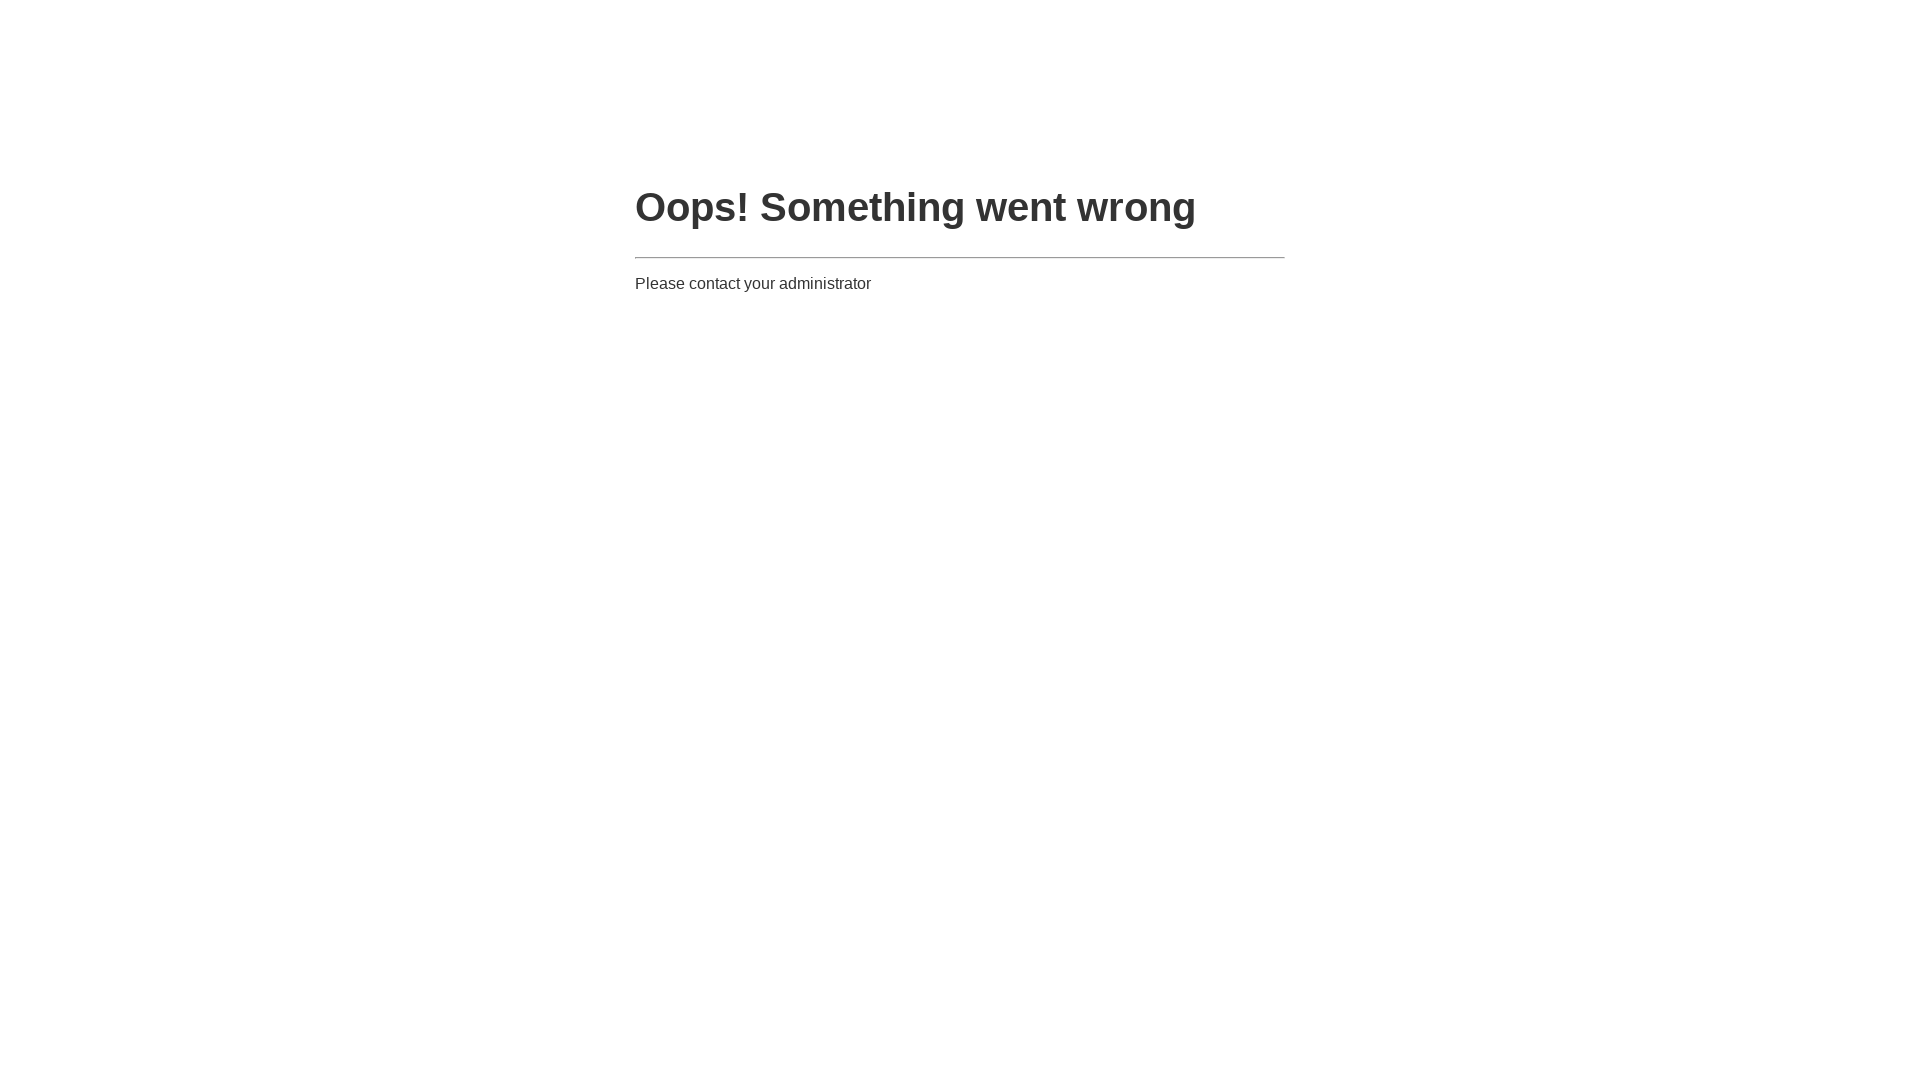

Waited for page to load - domcontentloaded state reached
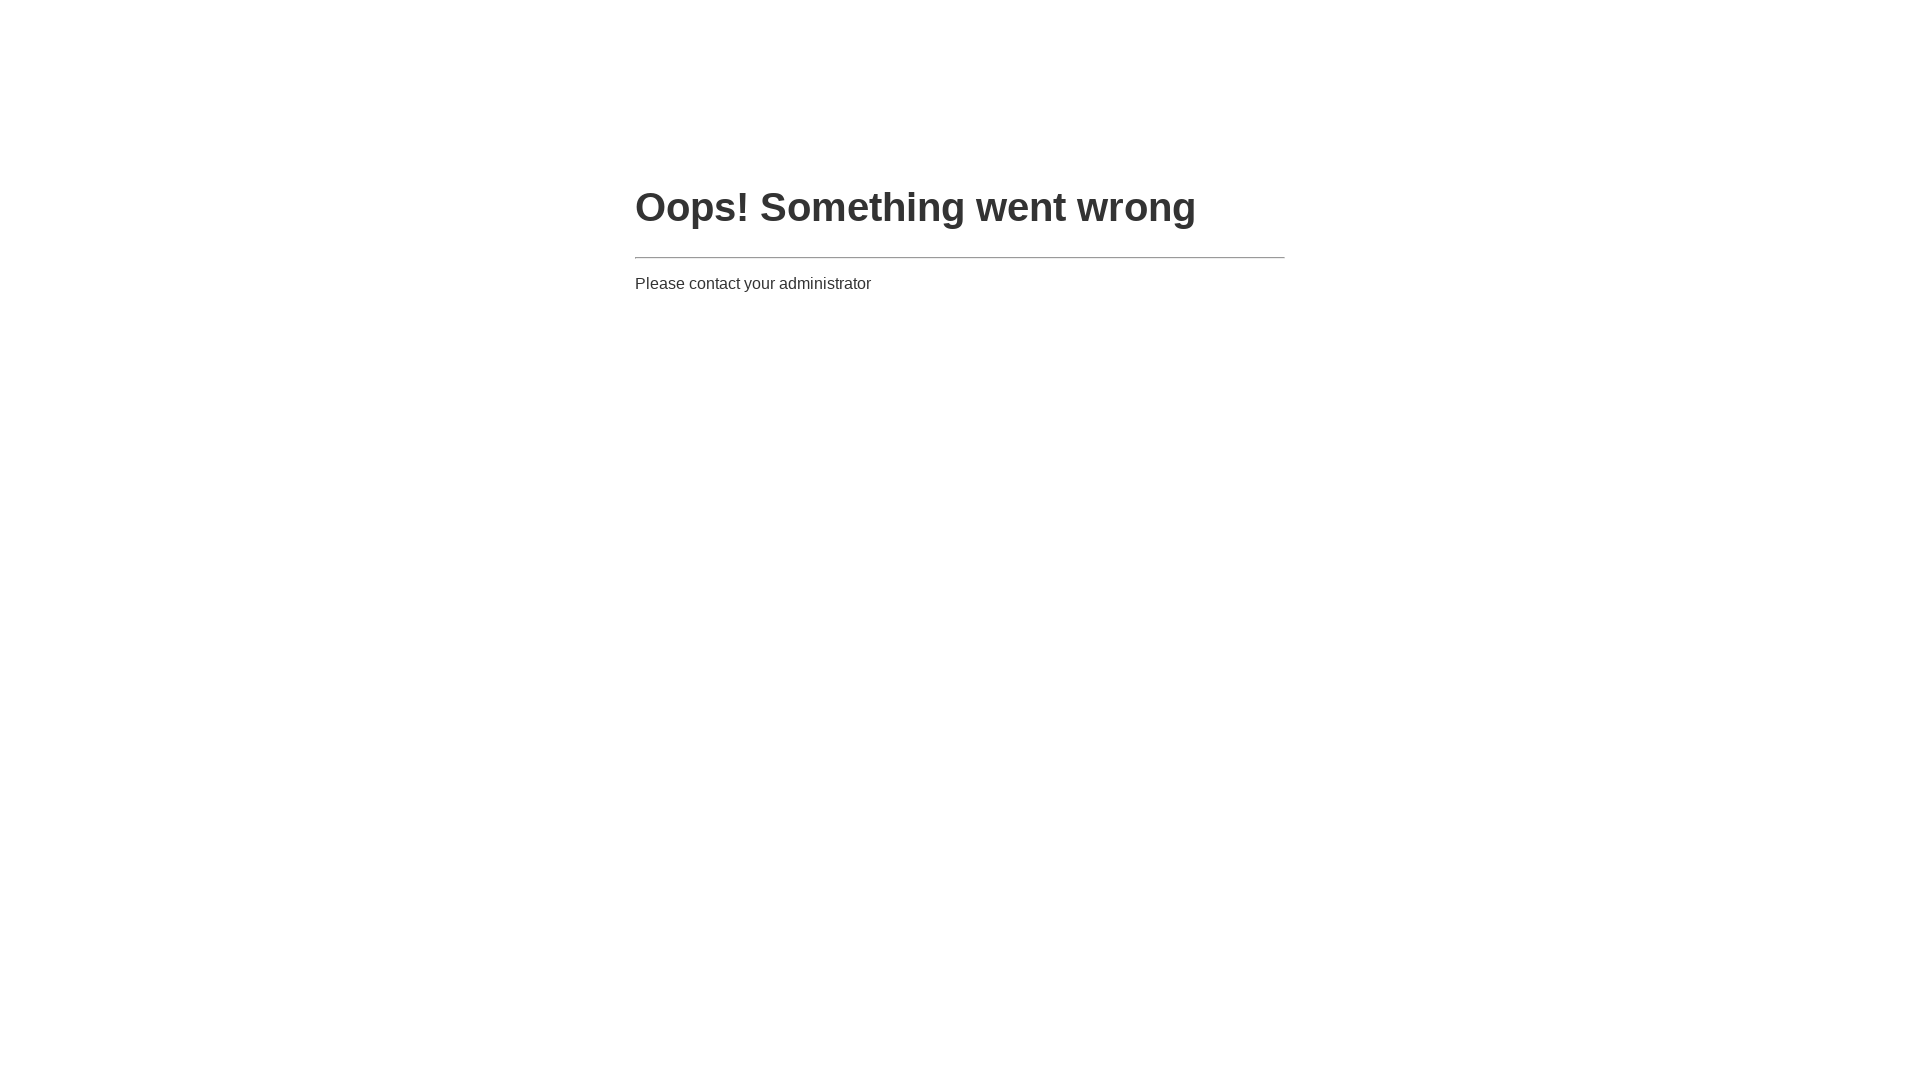

Minimized browser window to 800x600
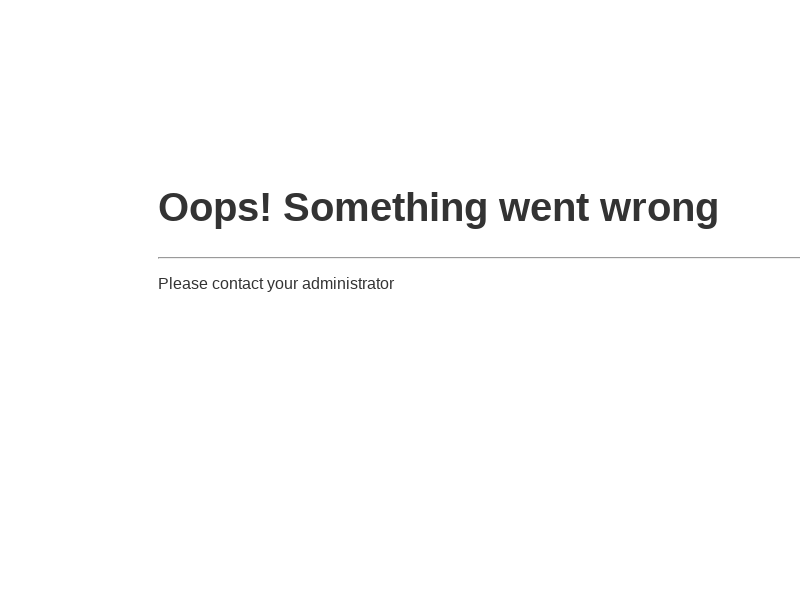

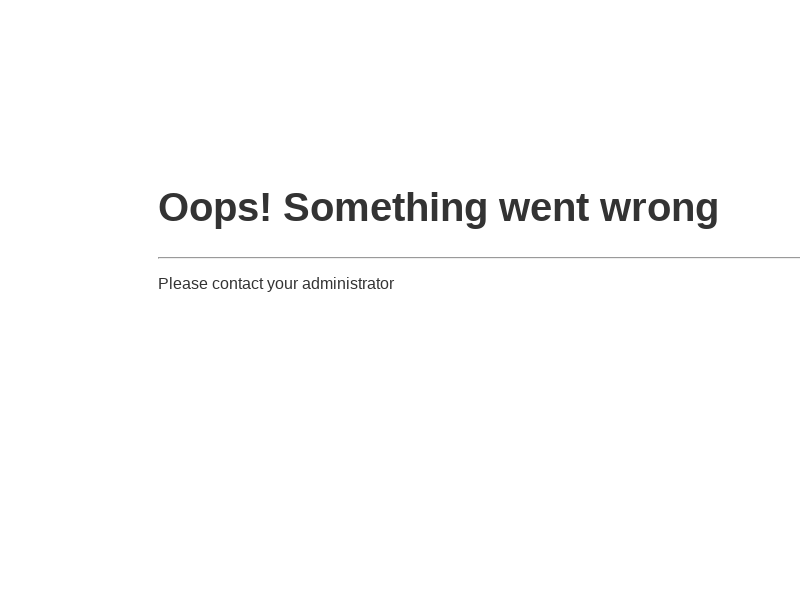